Tests handling of a confirm dialog by clicking a link that triggers the alert, accepting it, and verifying the result displays "Ok"

Starting URL: https://www.qa-practice.com/elements/alert/confirm

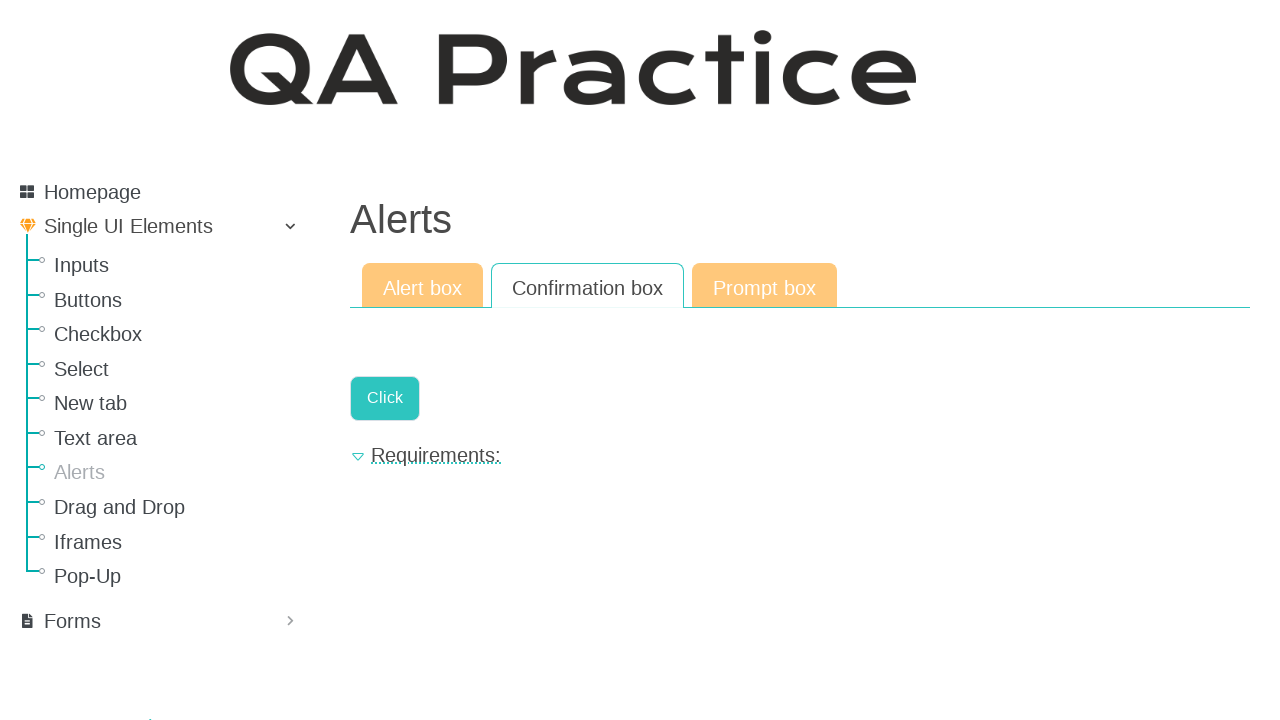

Set up dialog handler to accept confirm dialogs
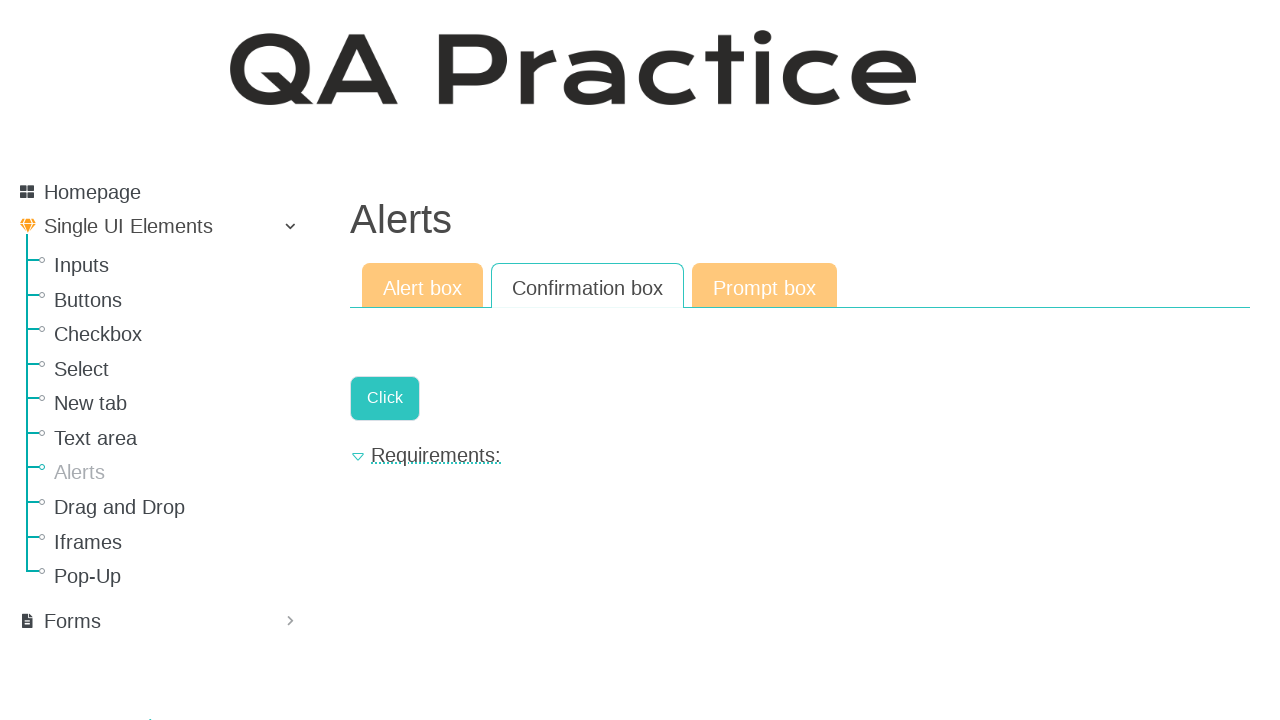

Clicked the link to trigger the confirm dialog at (385, 398) on internal:role=link[name="Click"i]
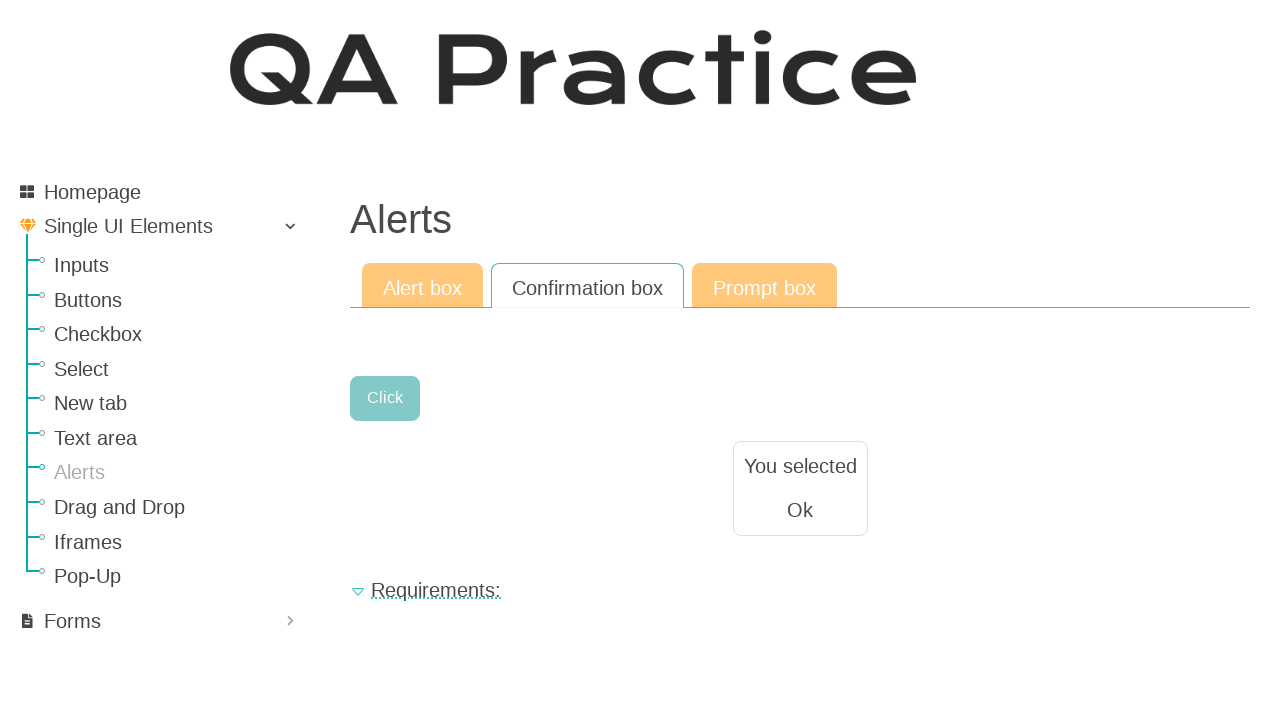

Result element loaded after accepting confirm dialog
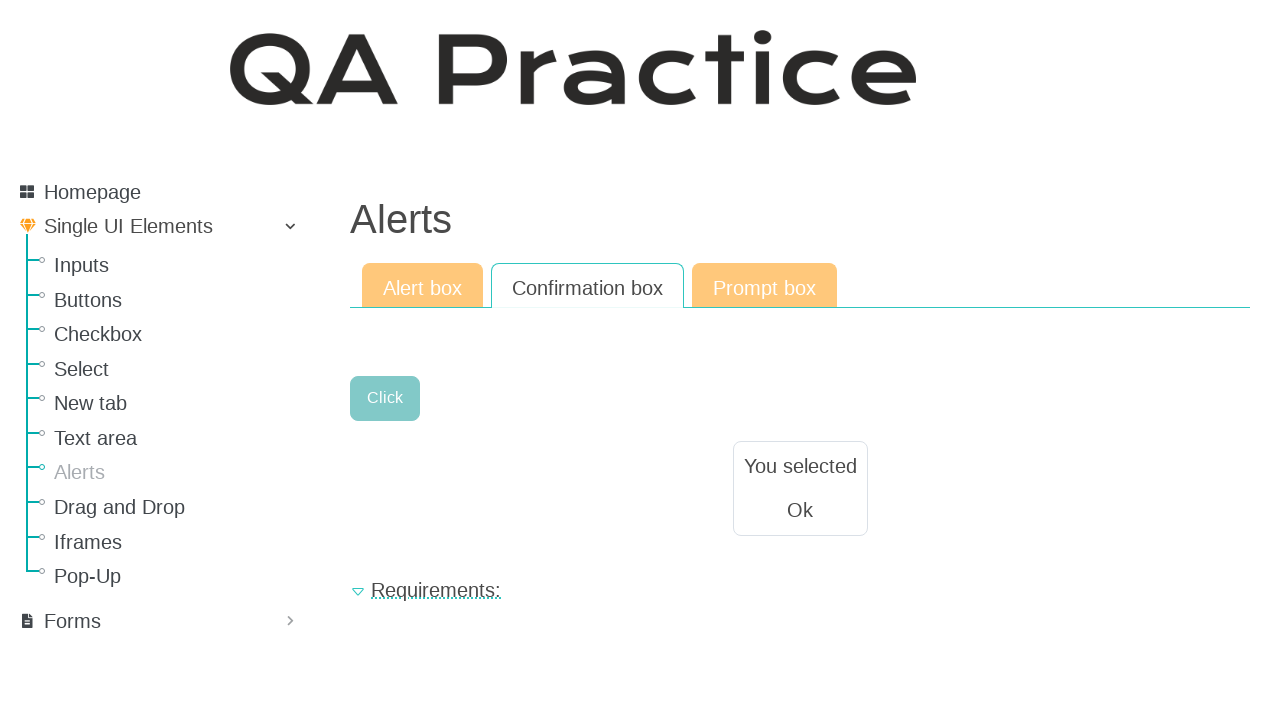

Result text element is visible
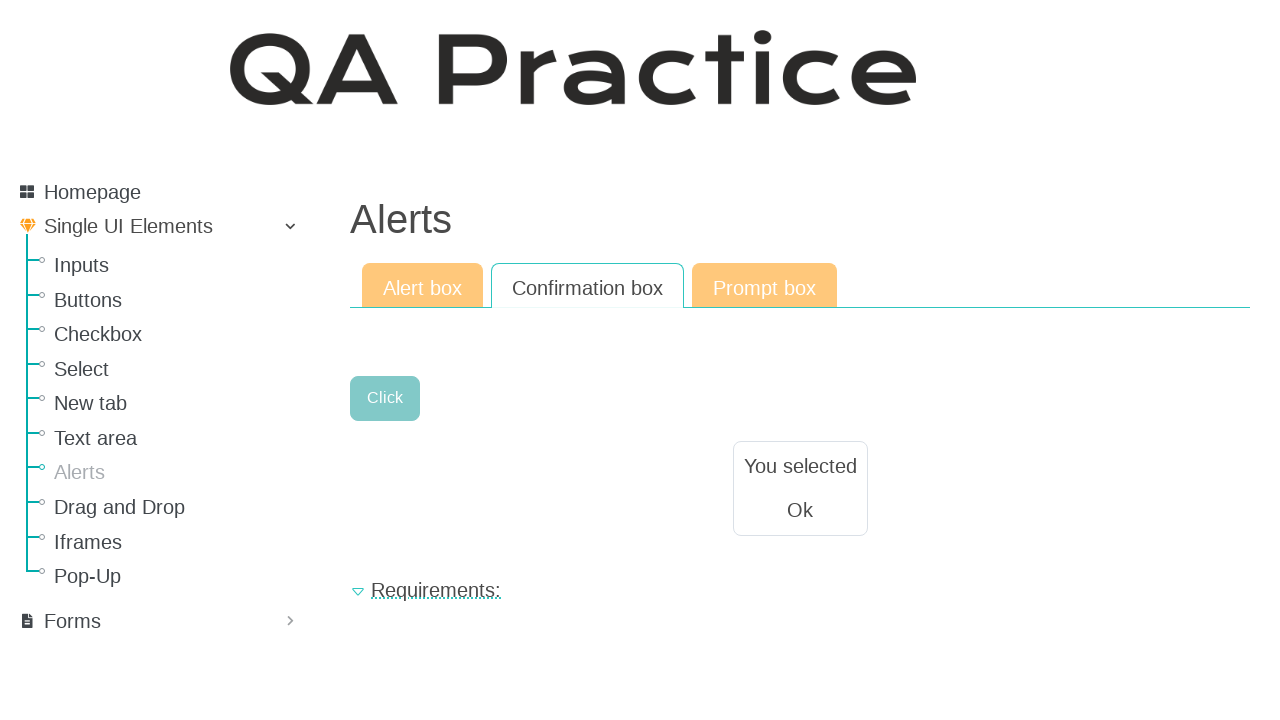

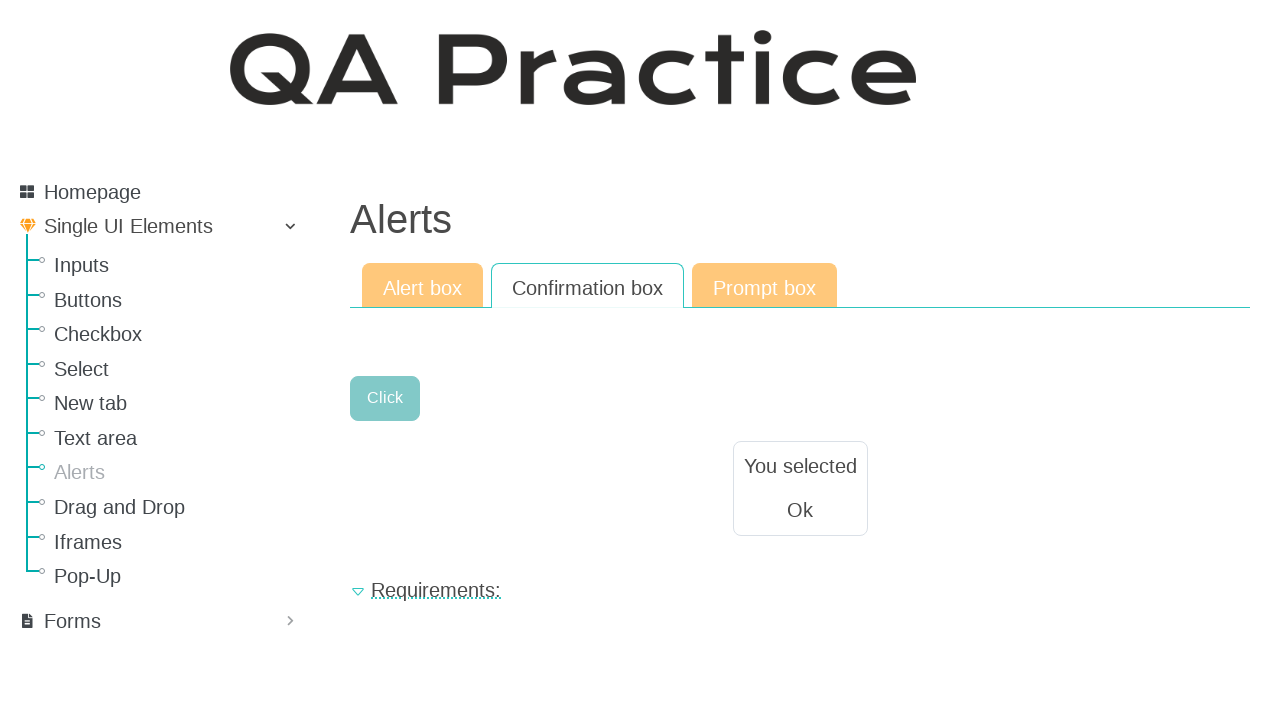